Tests that edits are cancelled when pressing Escape key

Starting URL: https://demo.playwright.dev/todomvc

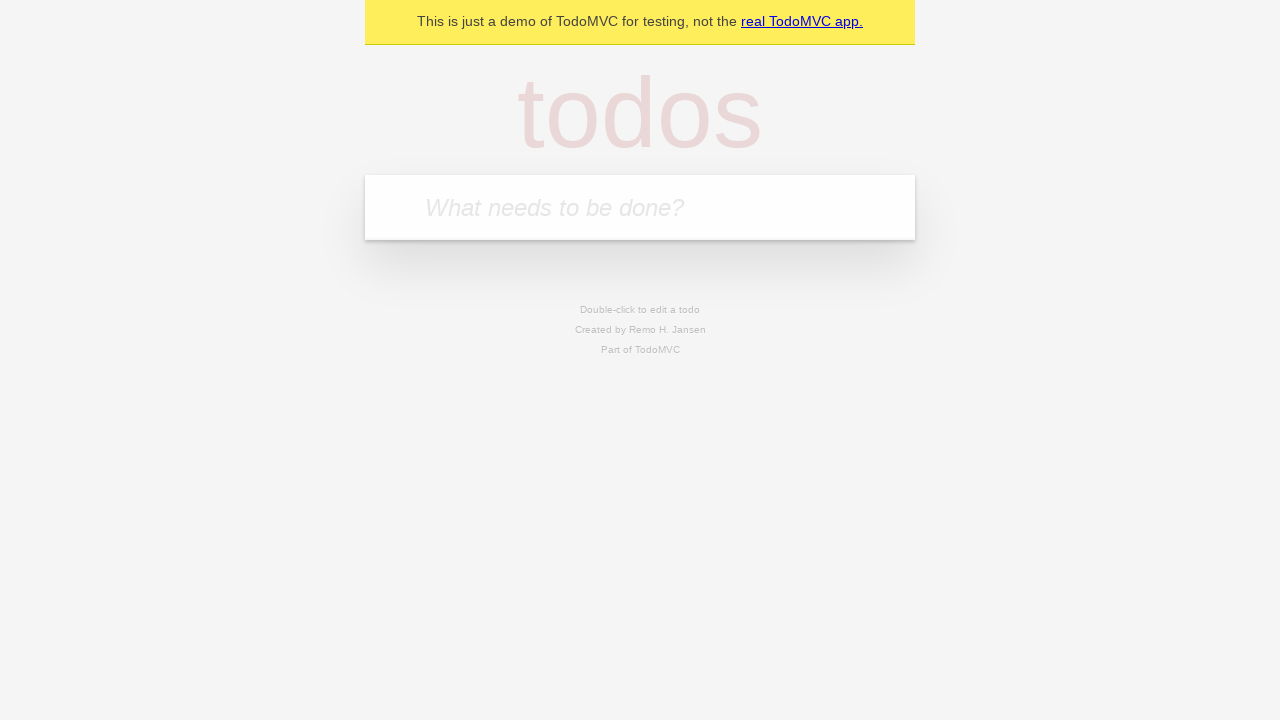

Filled todo input with 'buy some cheese' on internal:attr=[placeholder="What needs to be done?"i]
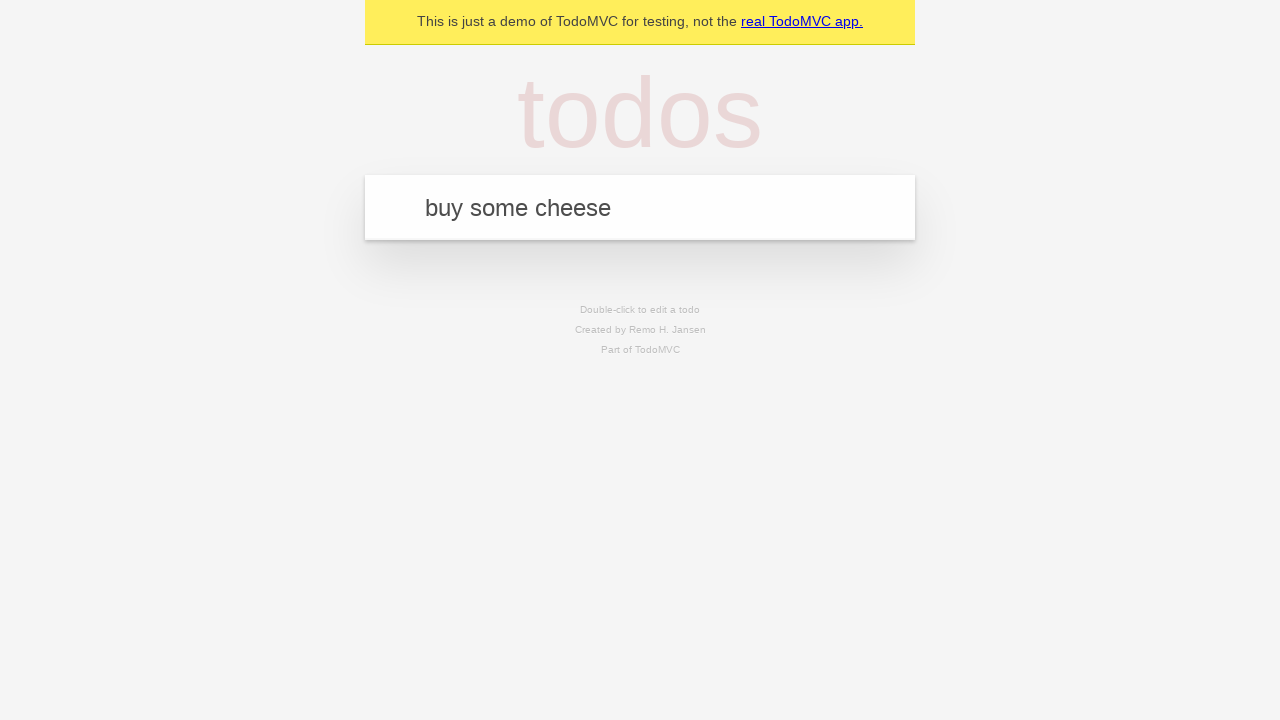

Pressed Enter to create todo 'buy some cheese' on internal:attr=[placeholder="What needs to be done?"i]
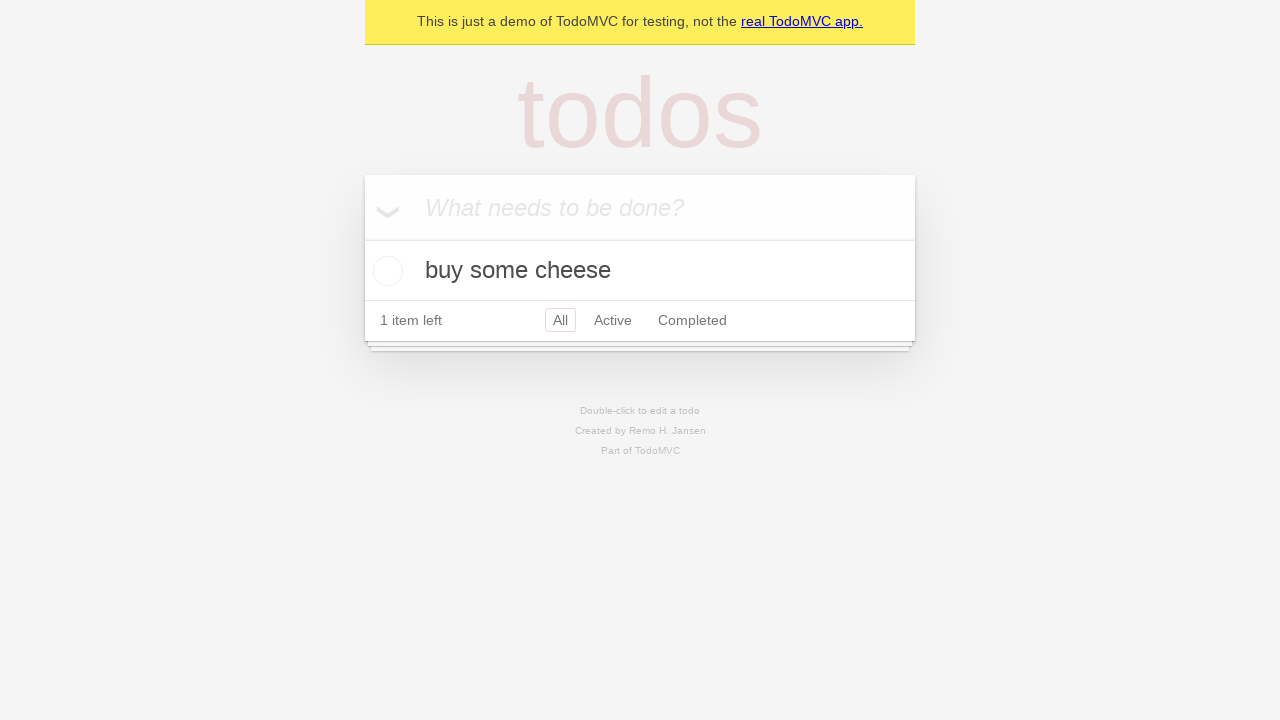

Filled todo input with 'feed the cat' on internal:attr=[placeholder="What needs to be done?"i]
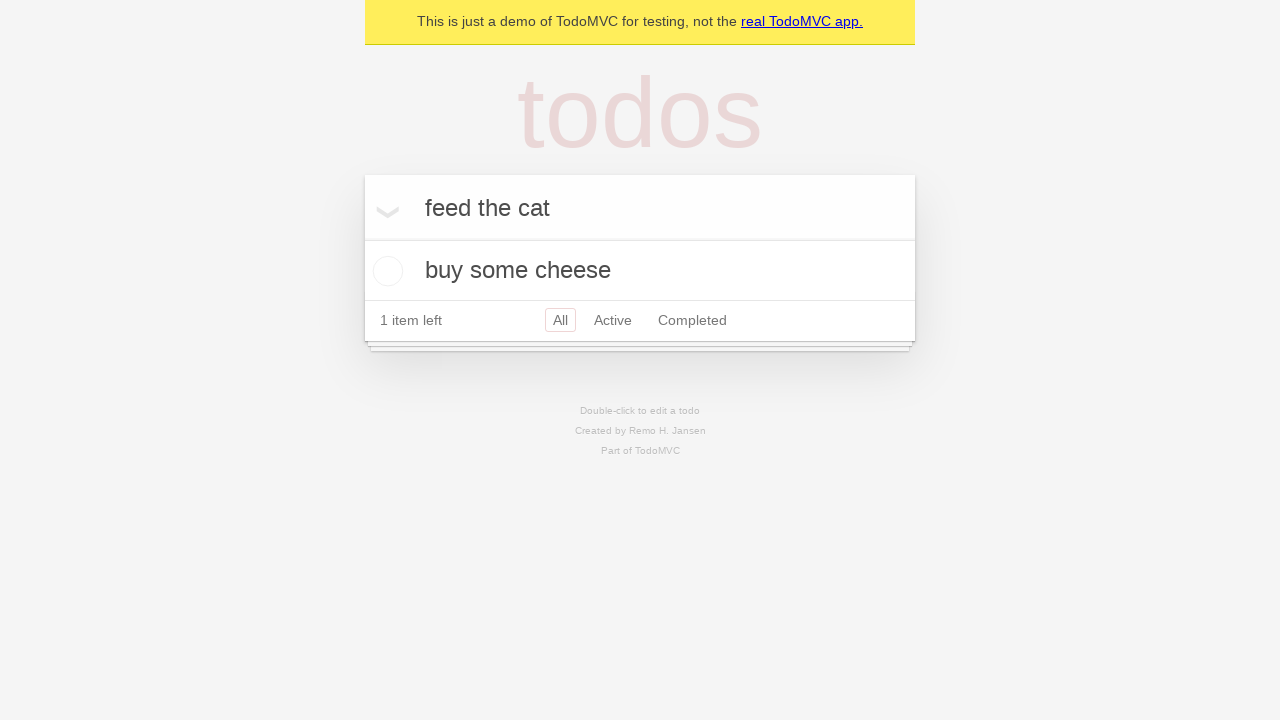

Pressed Enter to create todo 'feed the cat' on internal:attr=[placeholder="What needs to be done?"i]
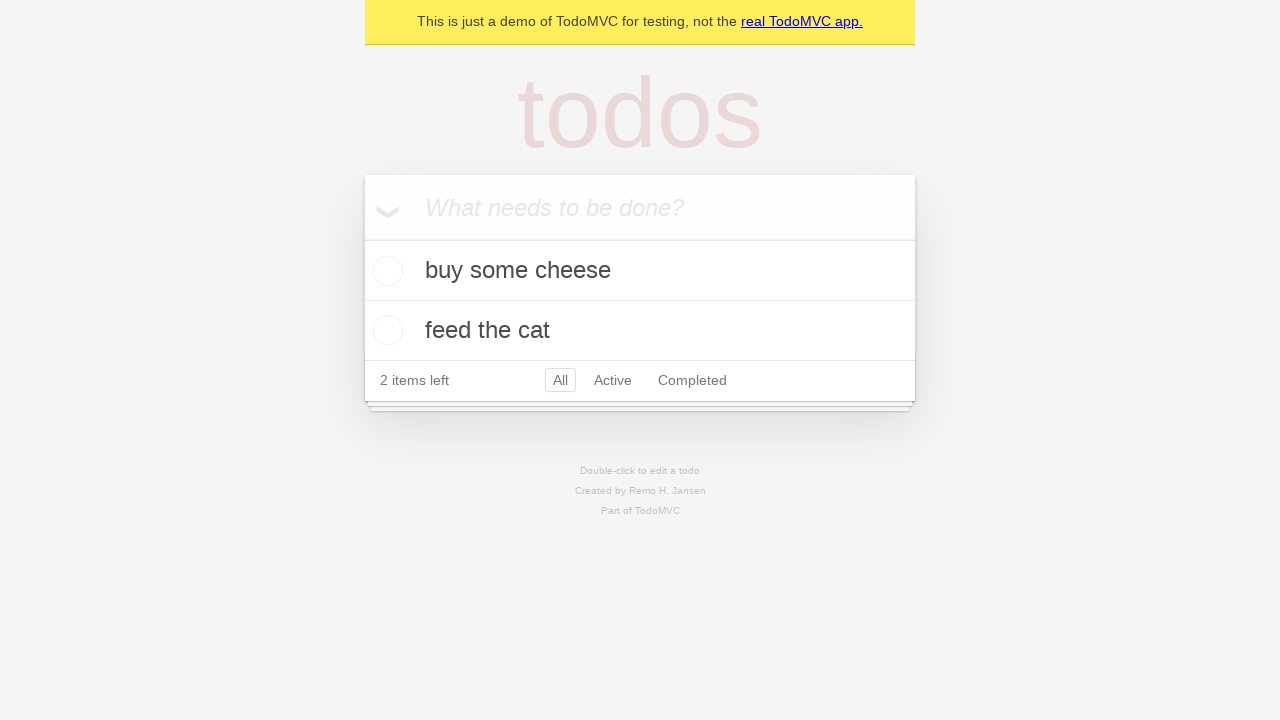

Filled todo input with 'book a doctors appointment' on internal:attr=[placeholder="What needs to be done?"i]
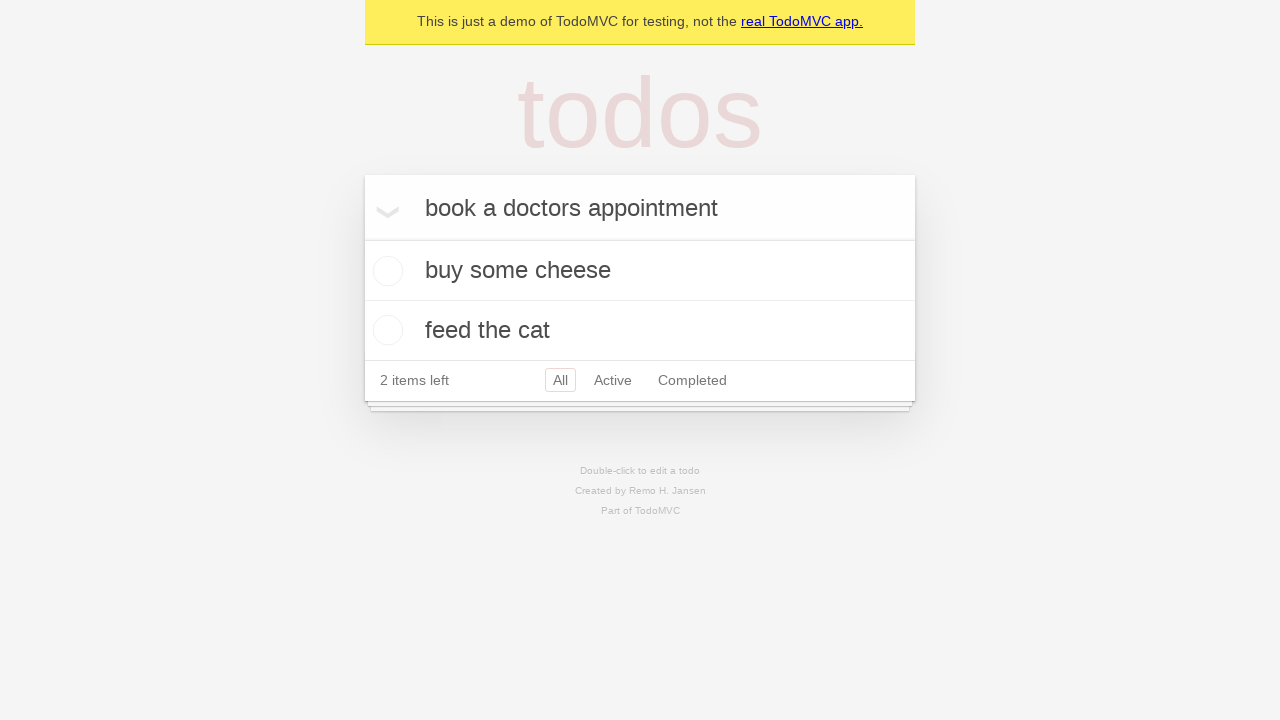

Pressed Enter to create todo 'book a doctors appointment' on internal:attr=[placeholder="What needs to be done?"i]
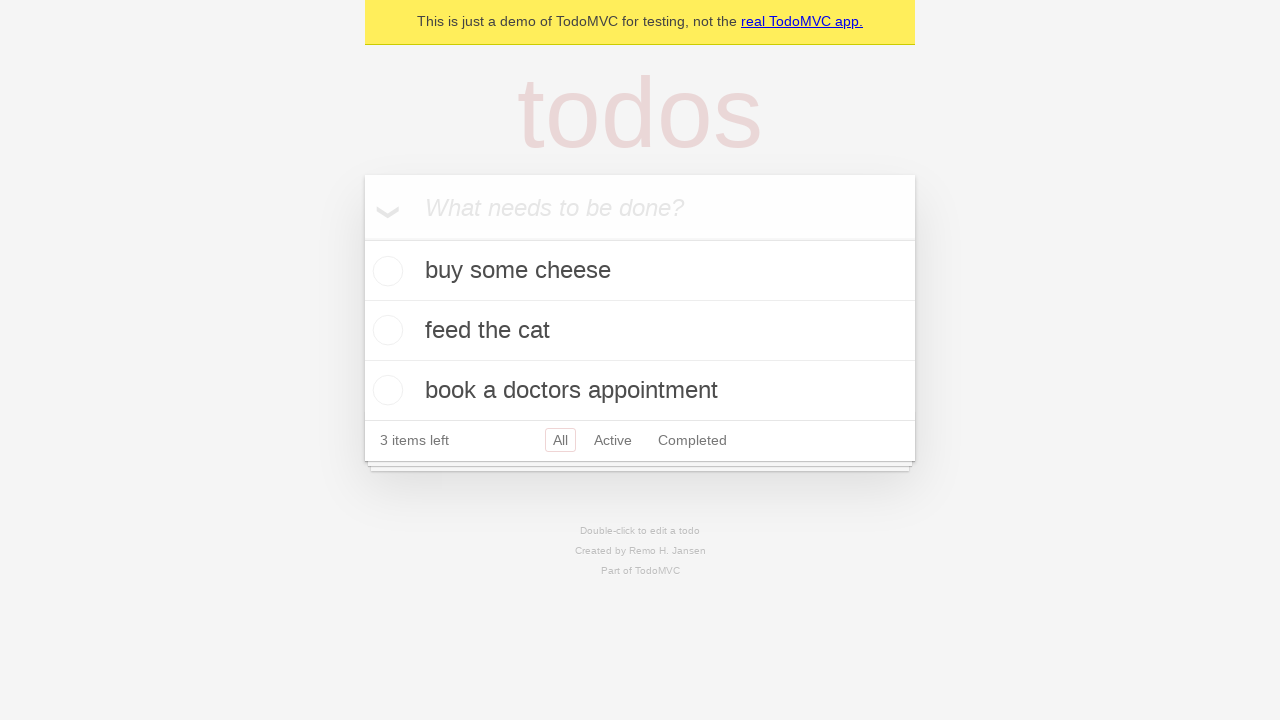

Waited for all 3 todo items to load
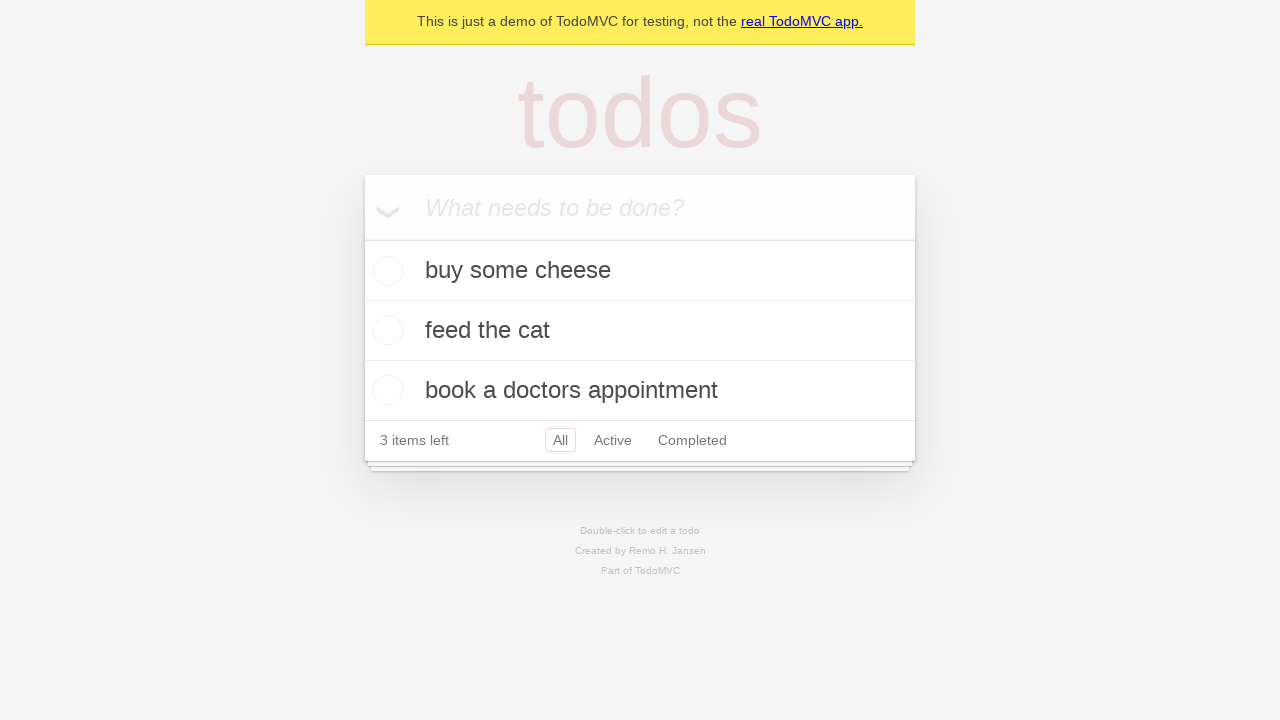

Double-clicked second todo item to enter edit mode at (640, 331) on internal:testid=[data-testid="todo-item"s] >> nth=1
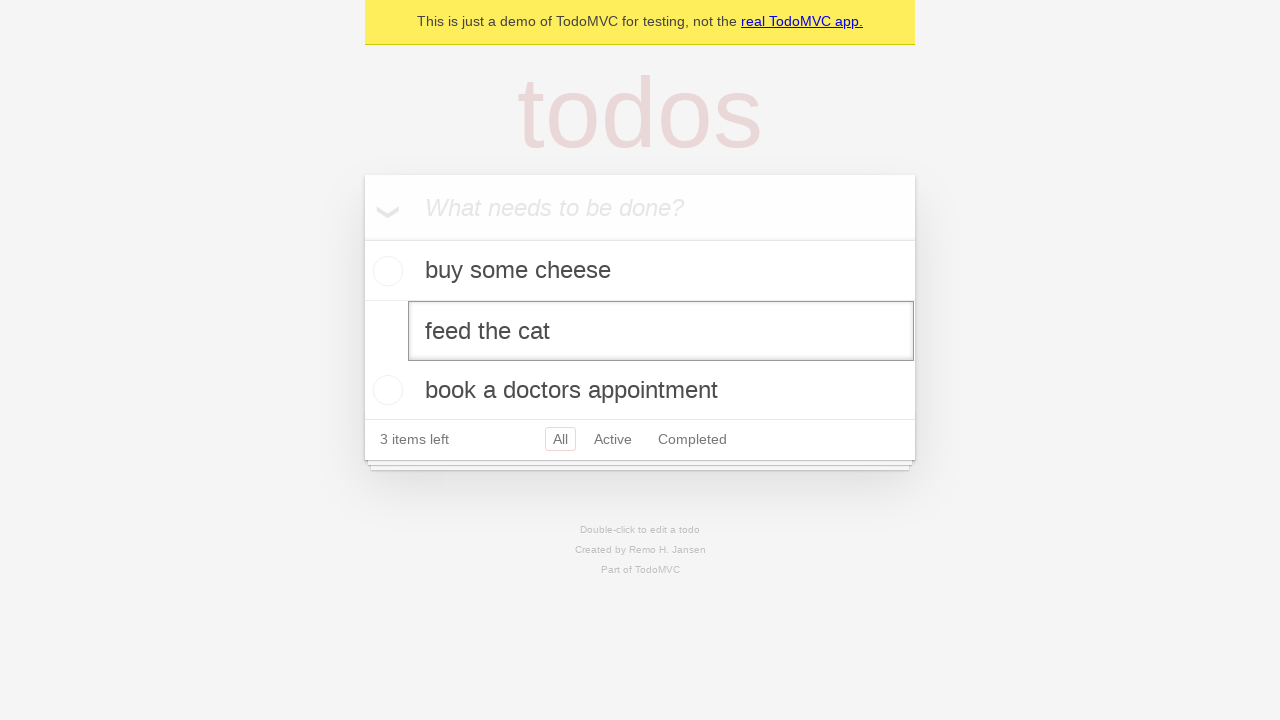

Filled edit textbox with 'buy some sausages' on internal:testid=[data-testid="todo-item"s] >> nth=1 >> internal:role=textbox[nam
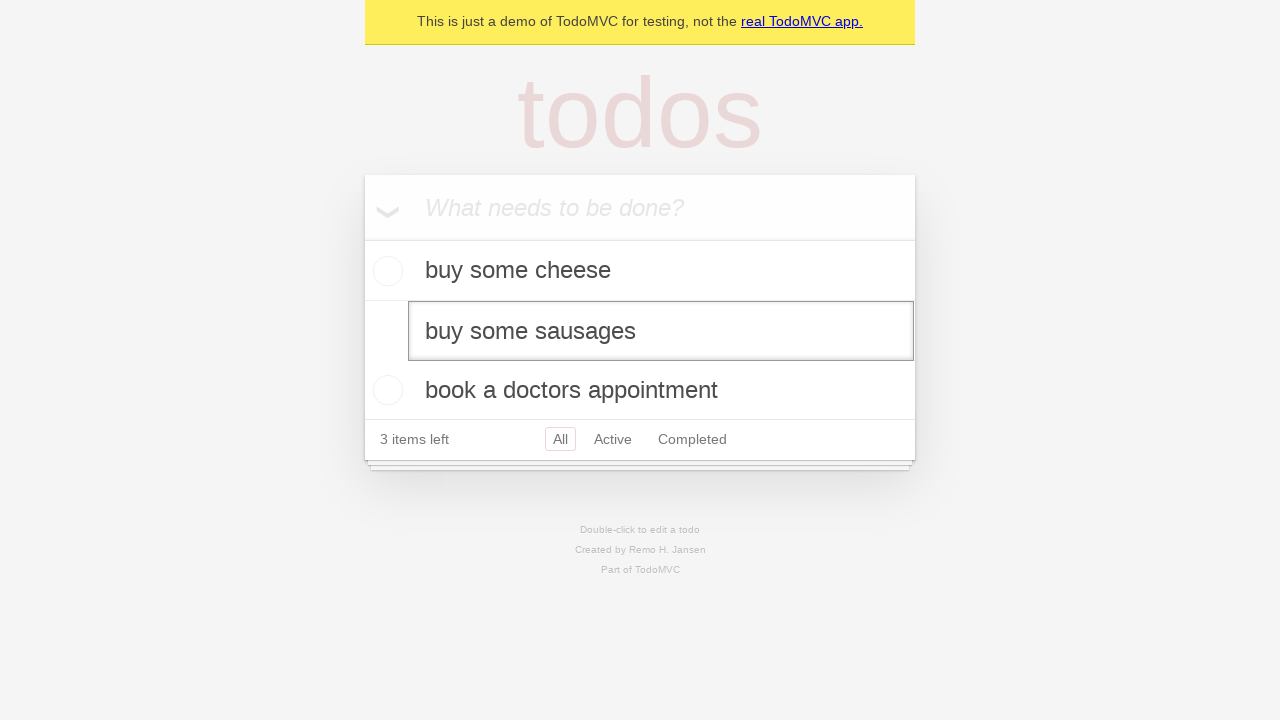

Pressed Escape to cancel edit - should revert to original text on internal:testid=[data-testid="todo-item"s] >> nth=1 >> internal:role=textbox[nam
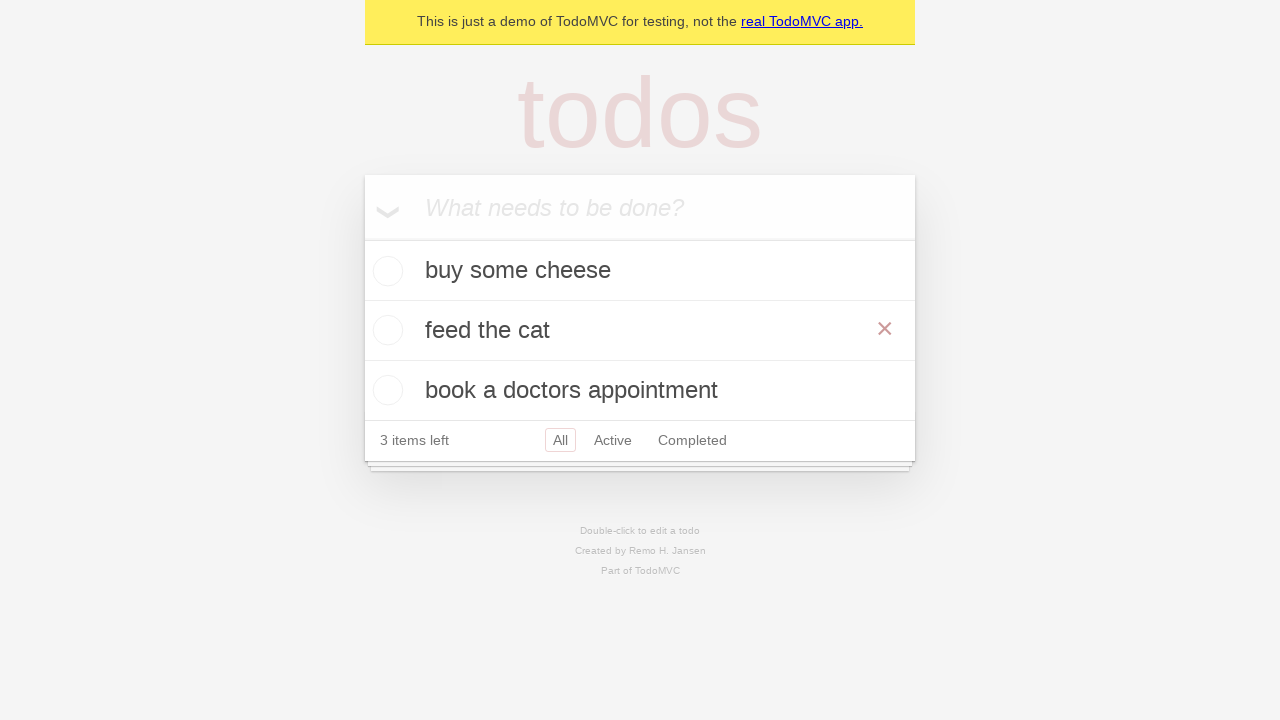

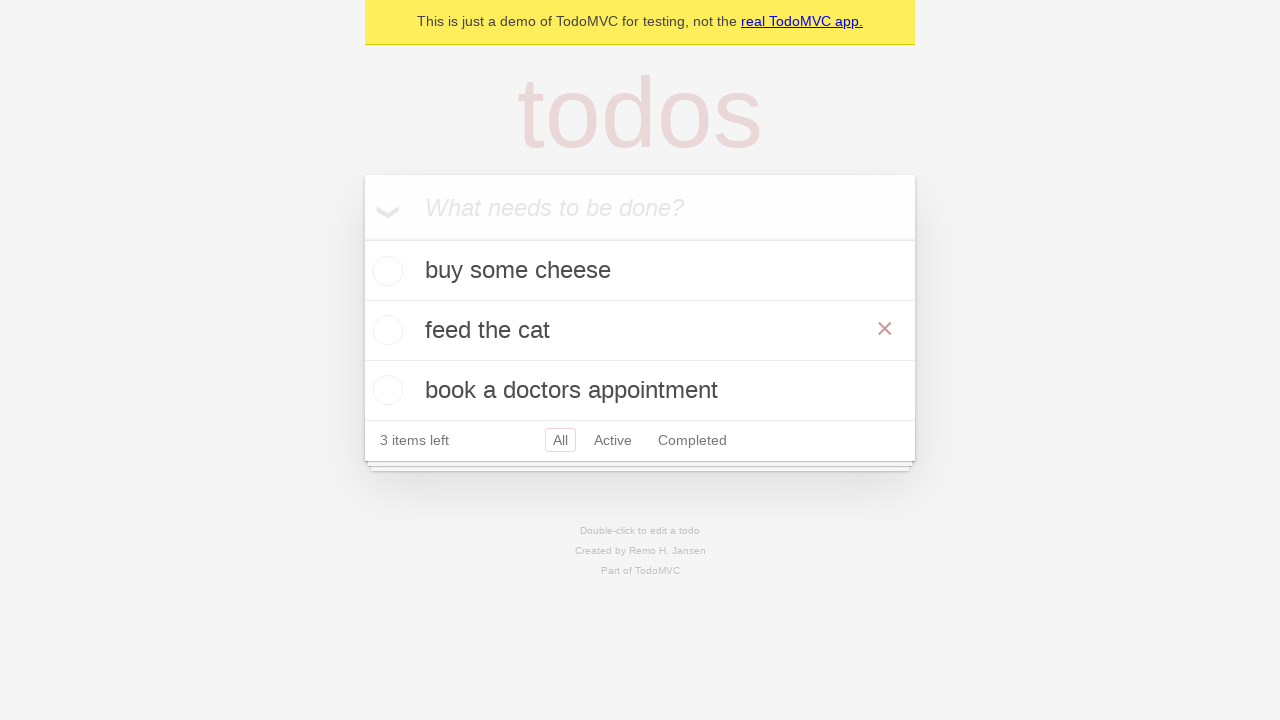